Tests waiting for a new button to appear on the page and then clicking it to trigger an alert

Starting URL: https://igorsmasc.github.io/praticando_waits/

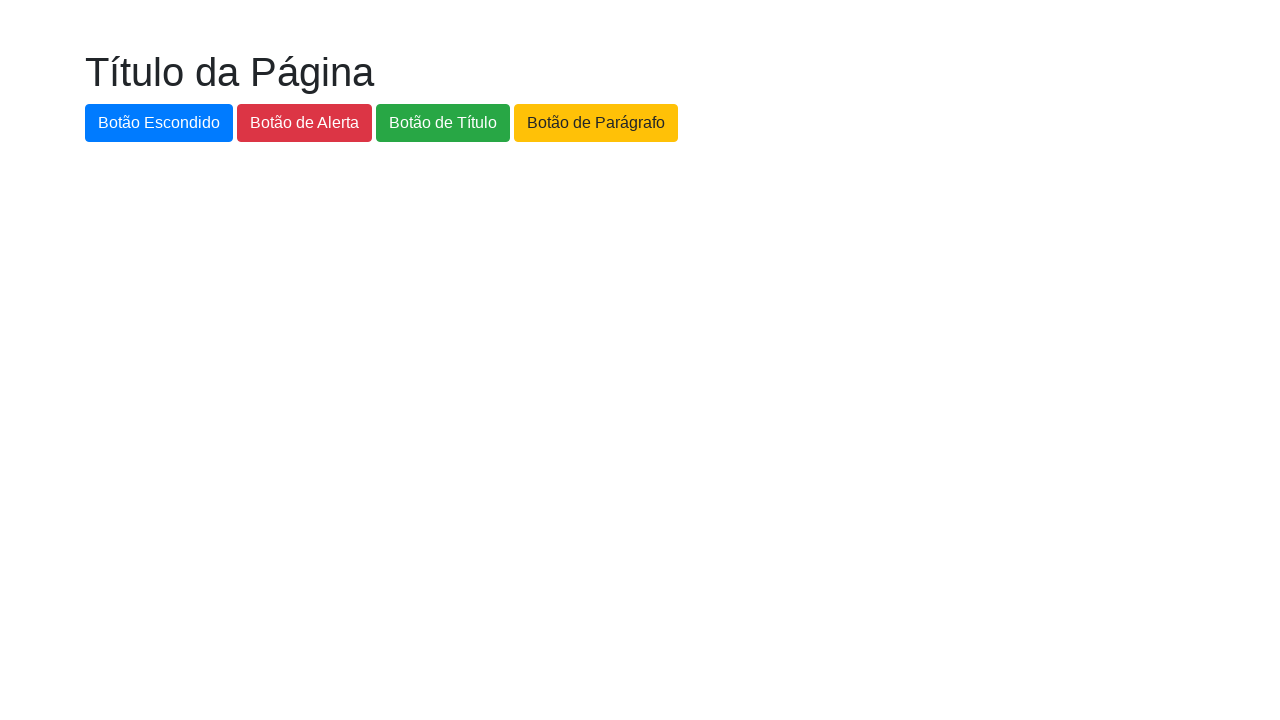

Set up dialog handler to accept alerts
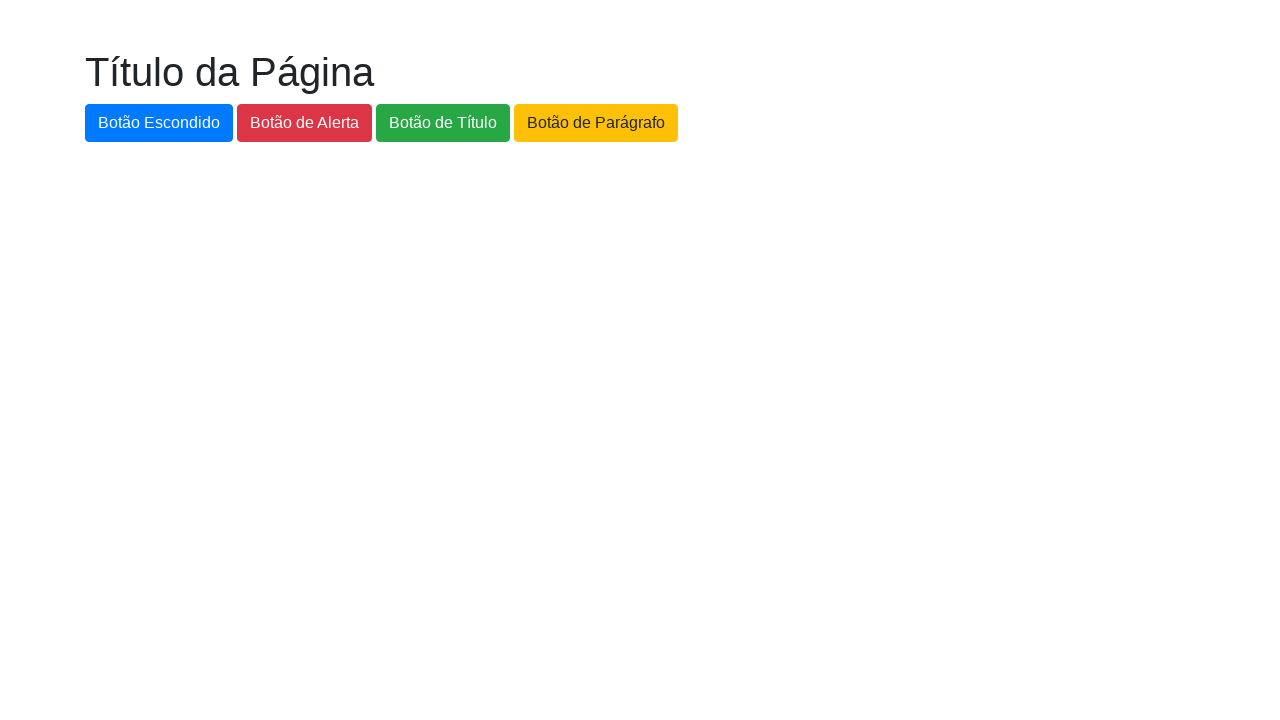

Waited for new button to appear on the page
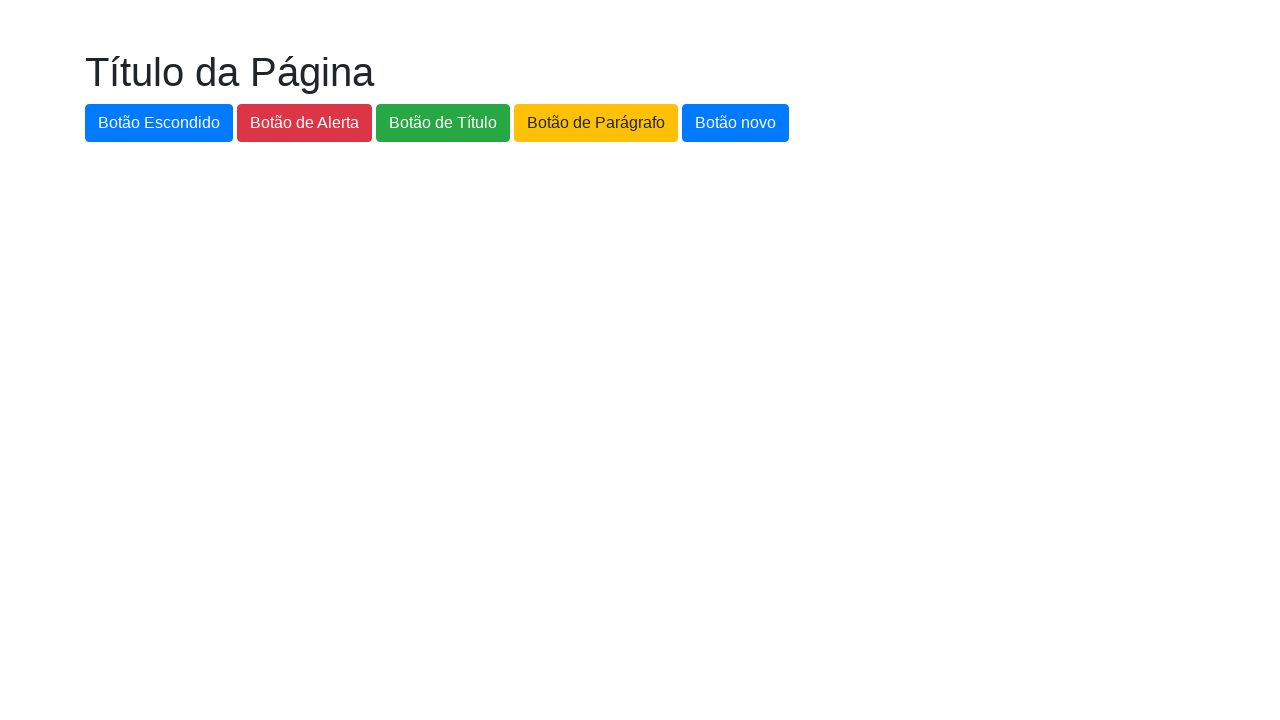

Clicked the new button, triggering alert at (736, 123) on #botao-novo
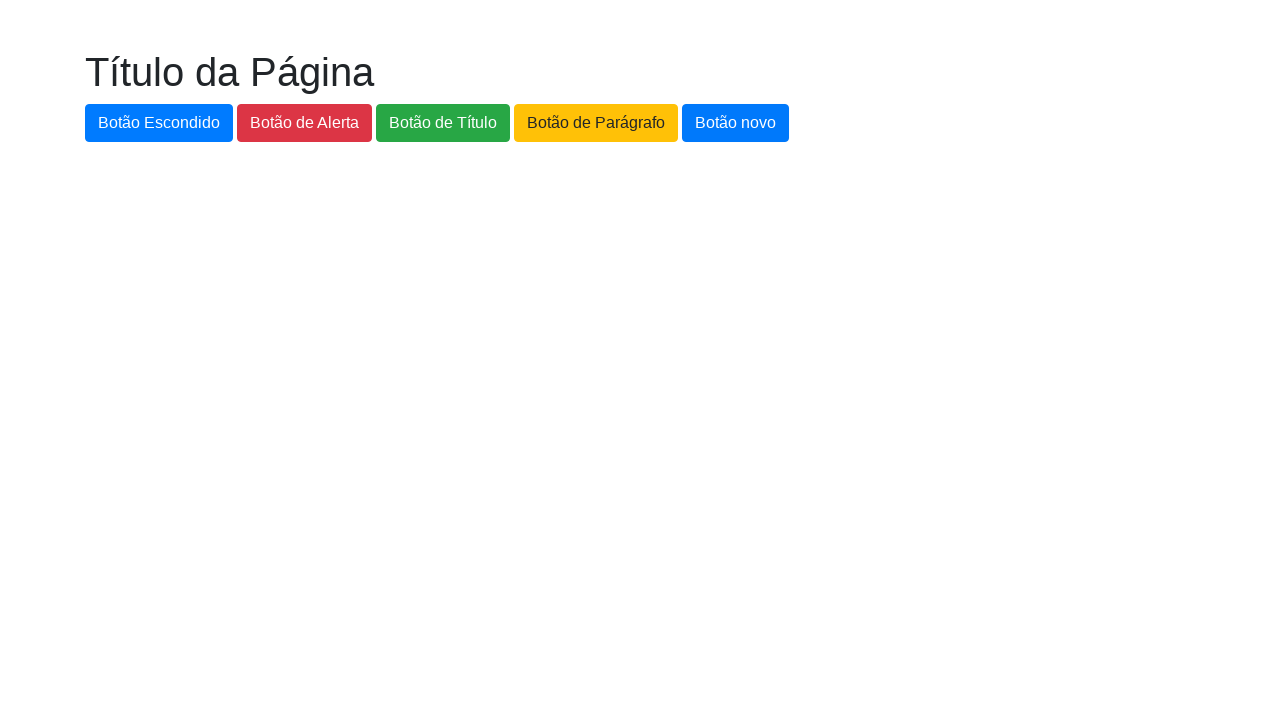

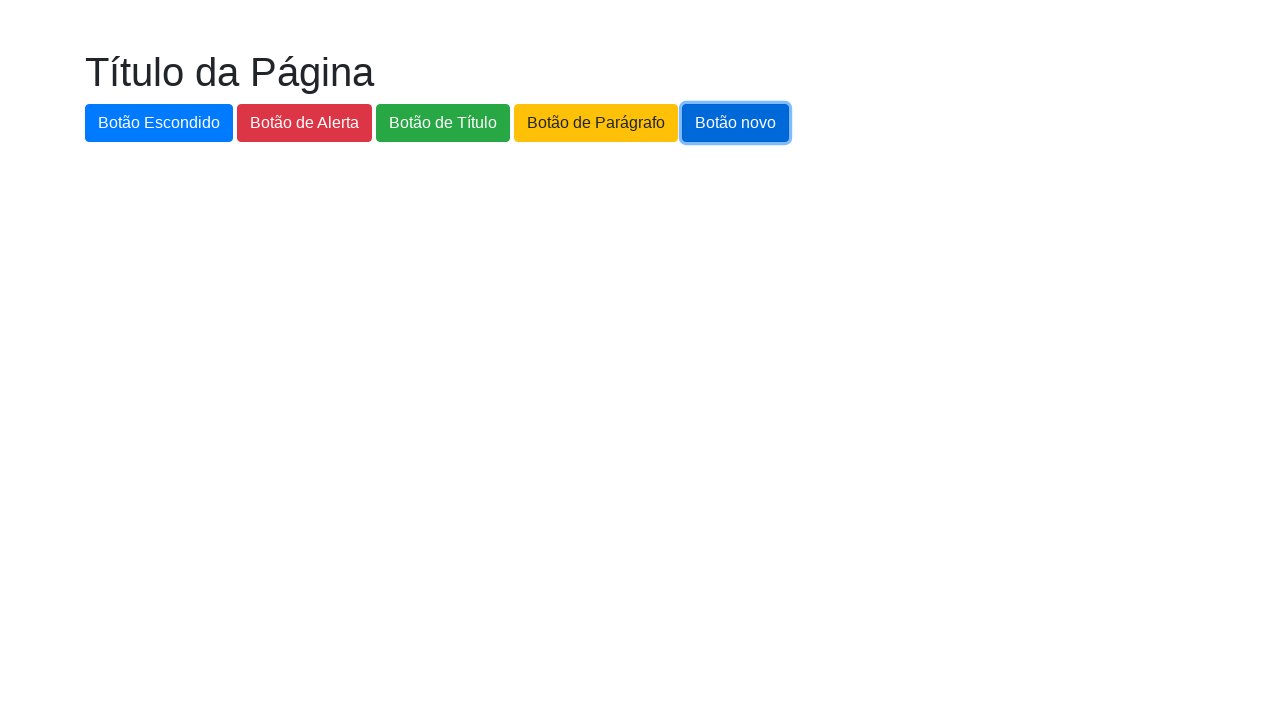